Tests drag and drop functionality by dragging a football element to two different drop zones and verifying the drop was successful

Starting URL: https://v1.training-support.net/selenium/drag-drop

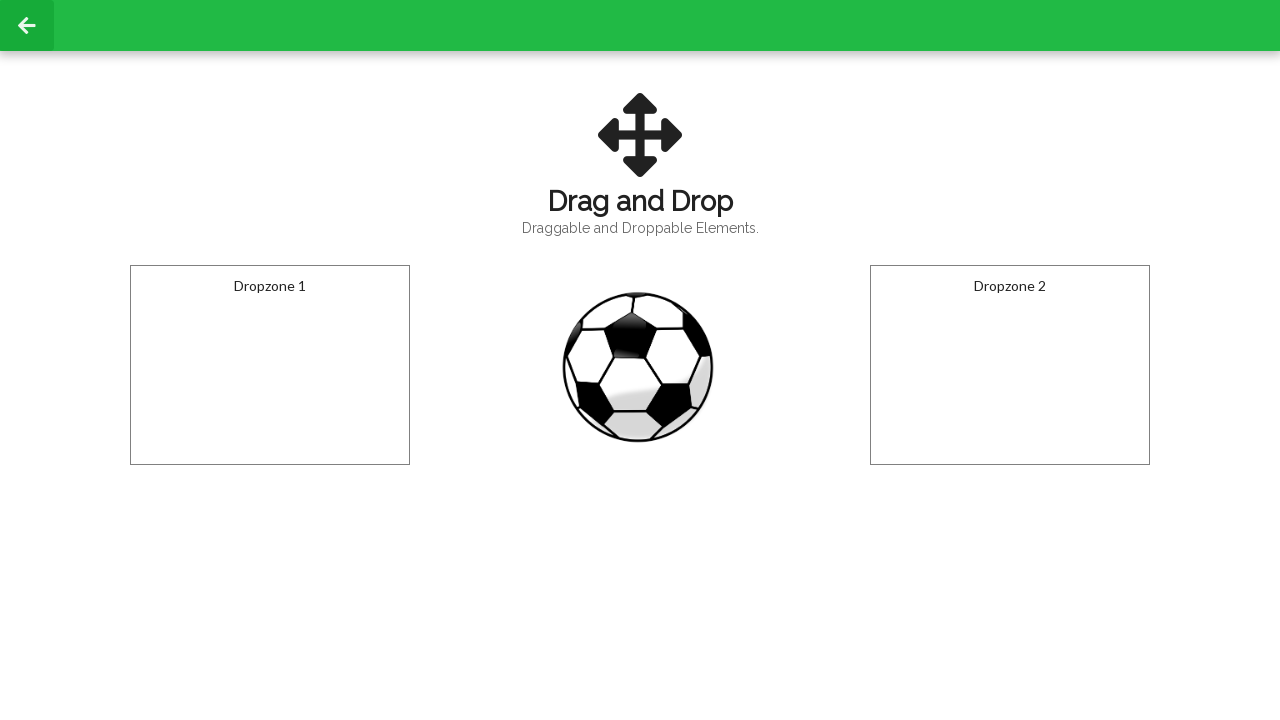

Located the draggable football element
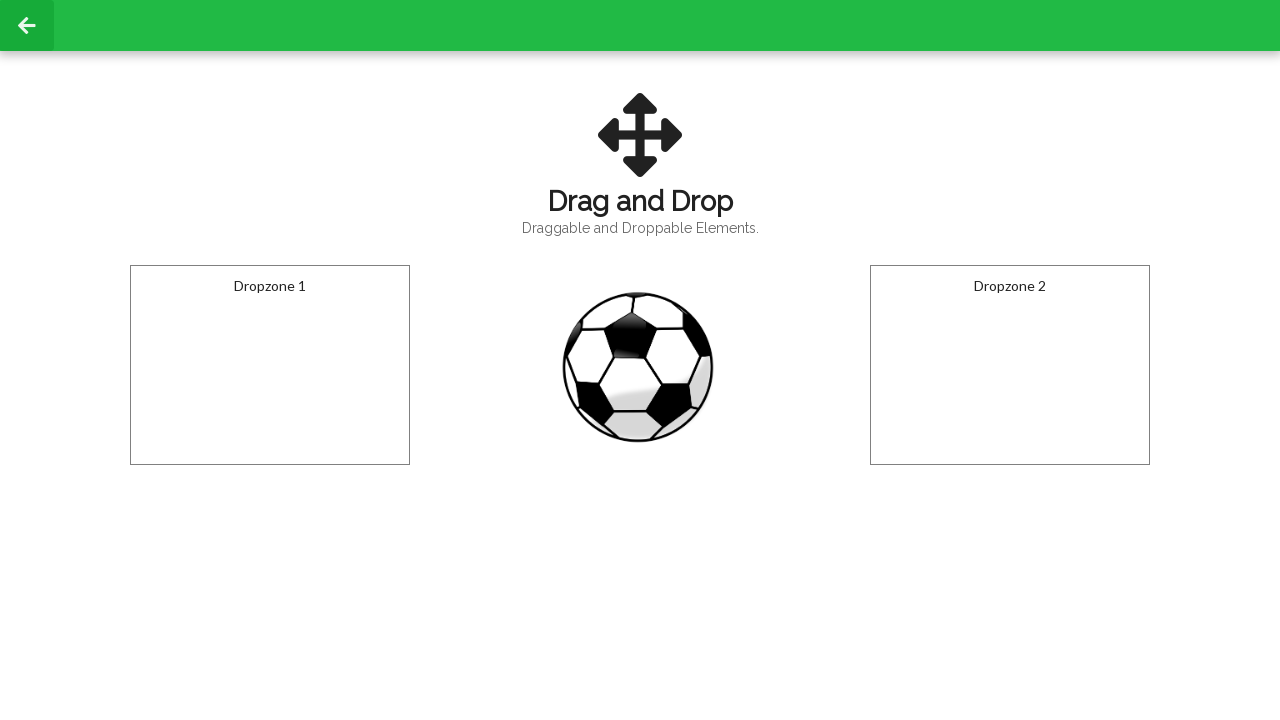

Located the first drop zone
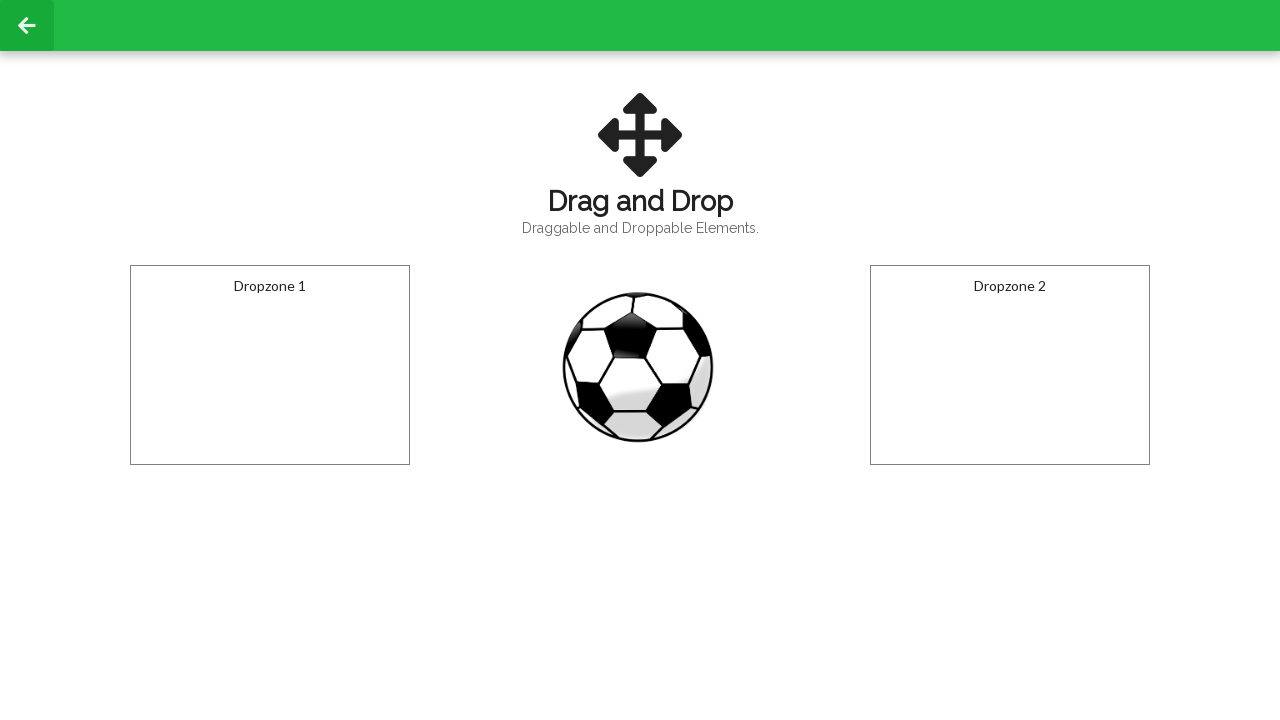

Located the second drop zone
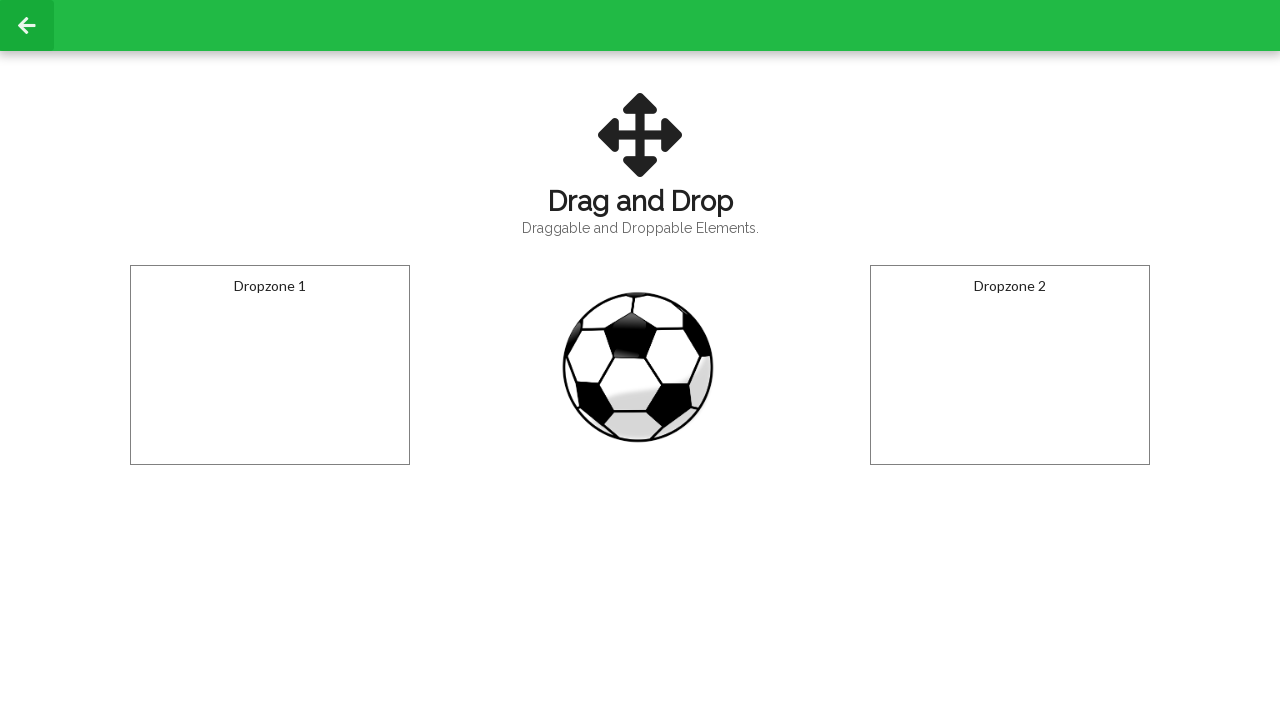

Dragged football to the first drop zone at (270, 365)
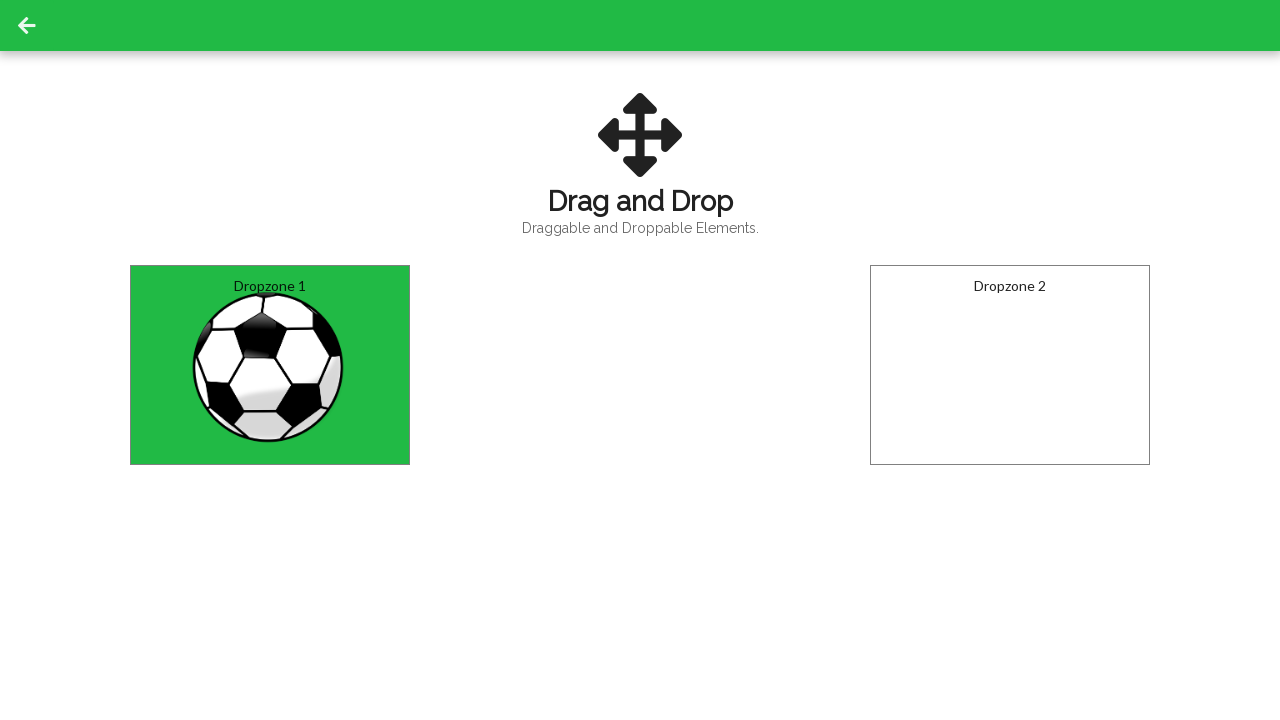

Retrieved text content from first drop zone
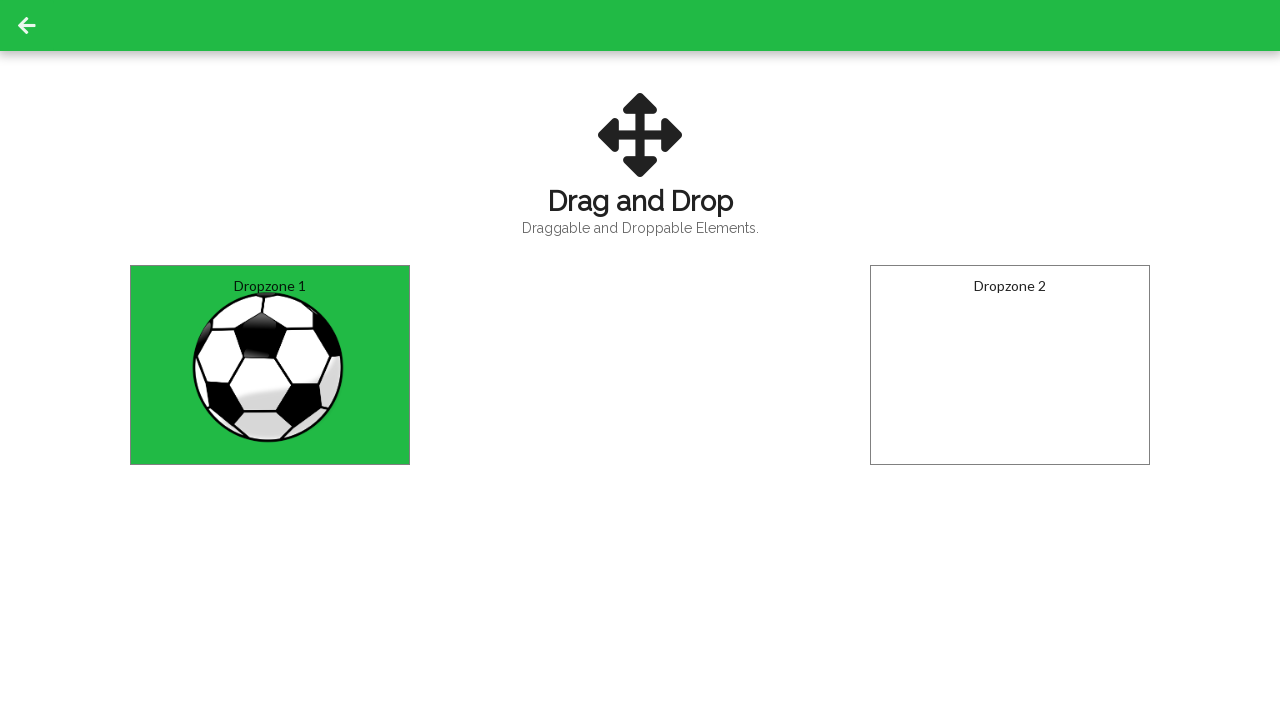

Verified football successfully dropped in zone 1
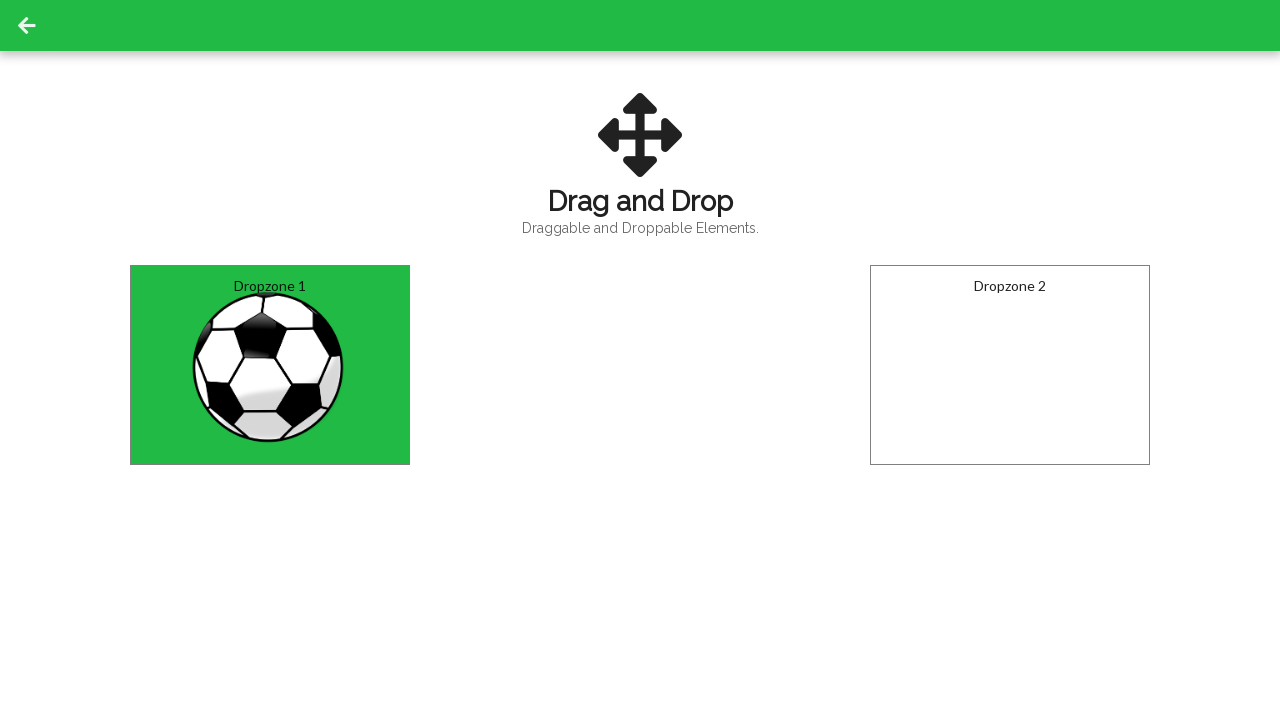

Dragged football to the second drop zone at (1010, 365)
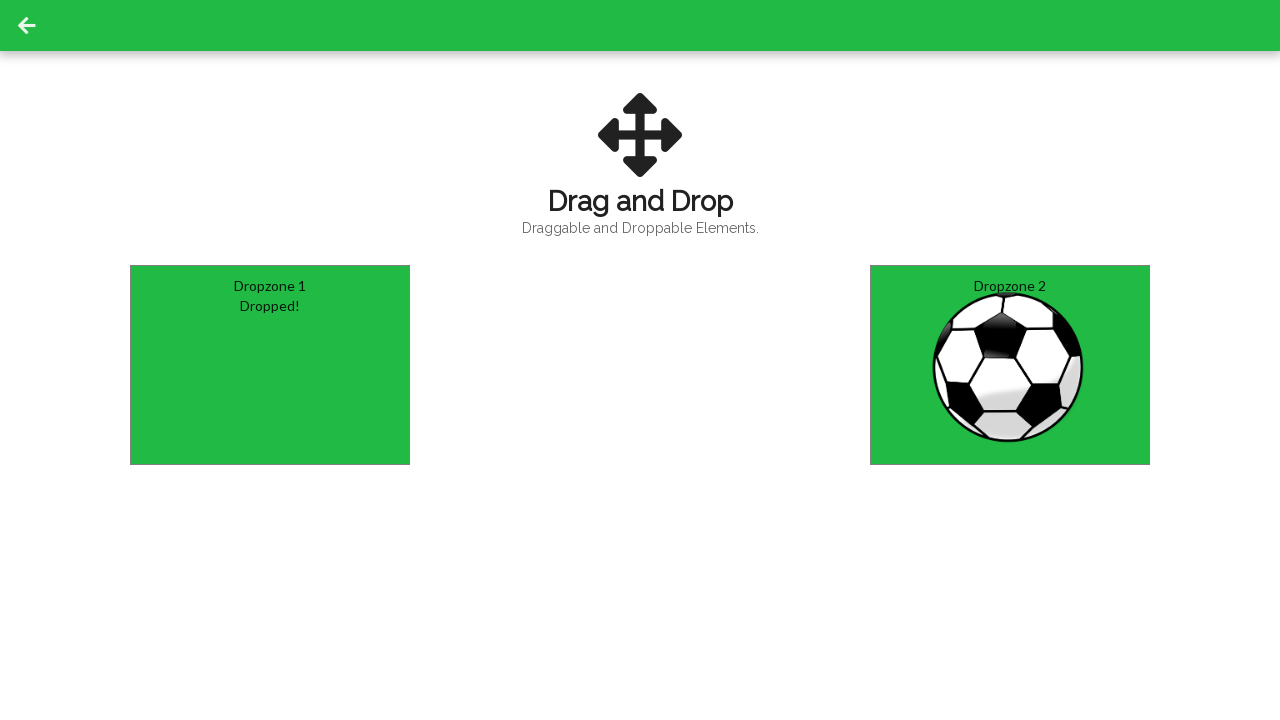

Retrieved text content from second drop zone
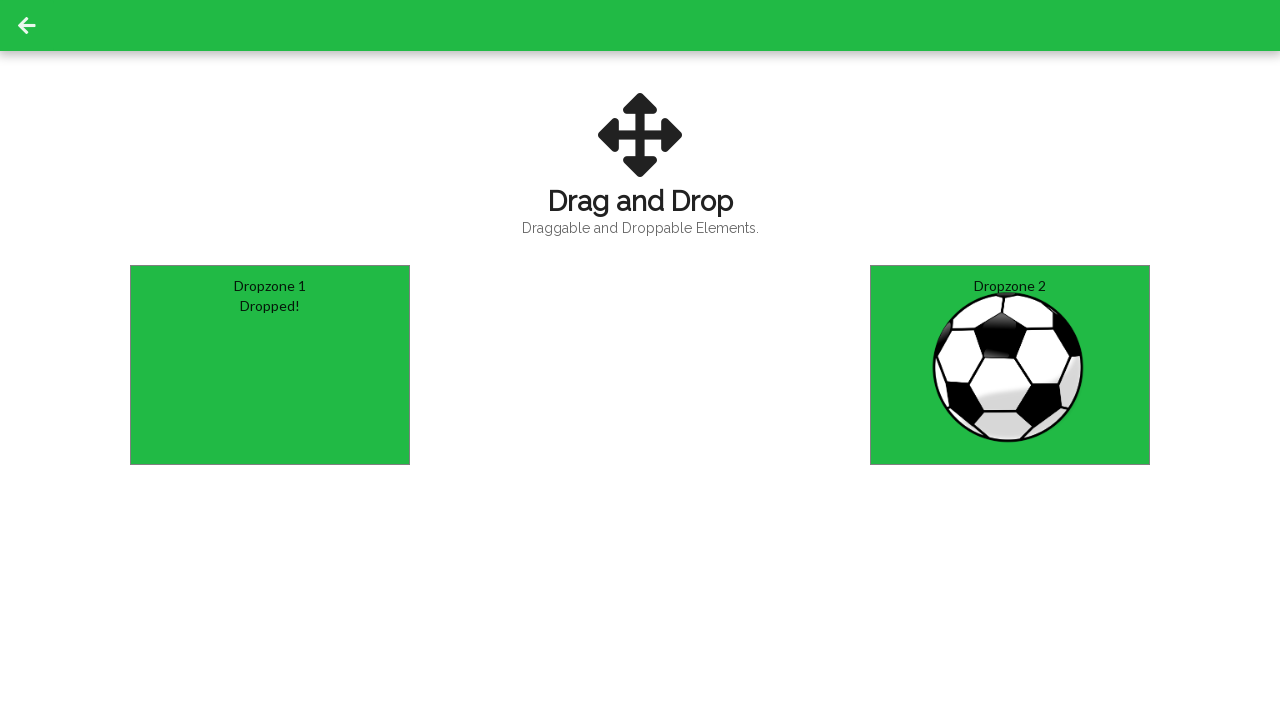

Verified football successfully dropped in zone 2
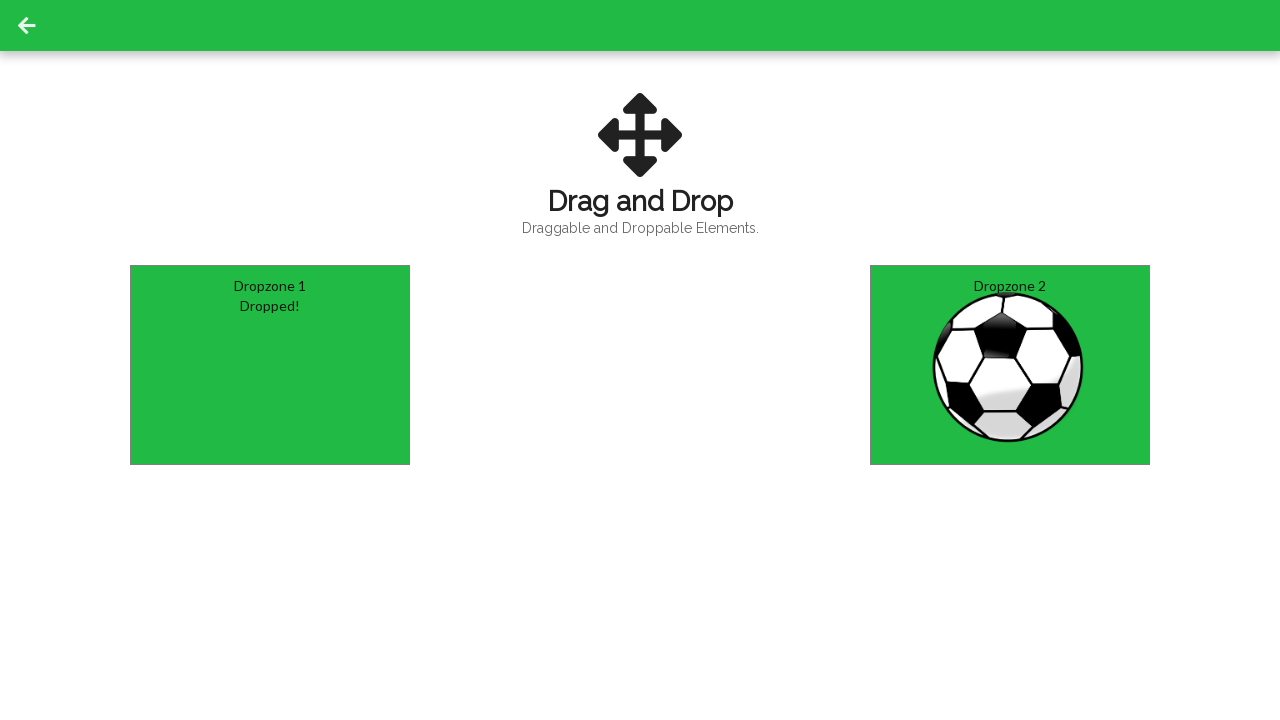

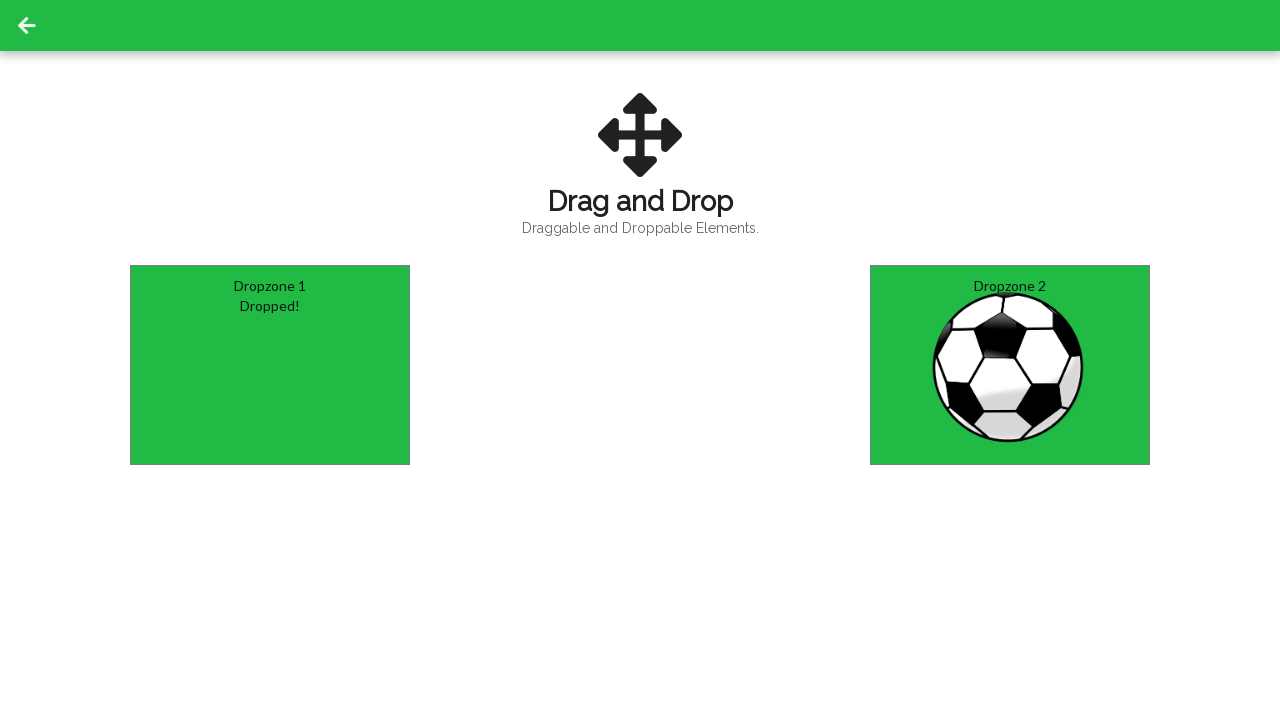